Fills out a practice contact form on DemoQA website by entering first name, email, and mobile number fields.

Starting URL: https://demoqa.com/automation-practice-form

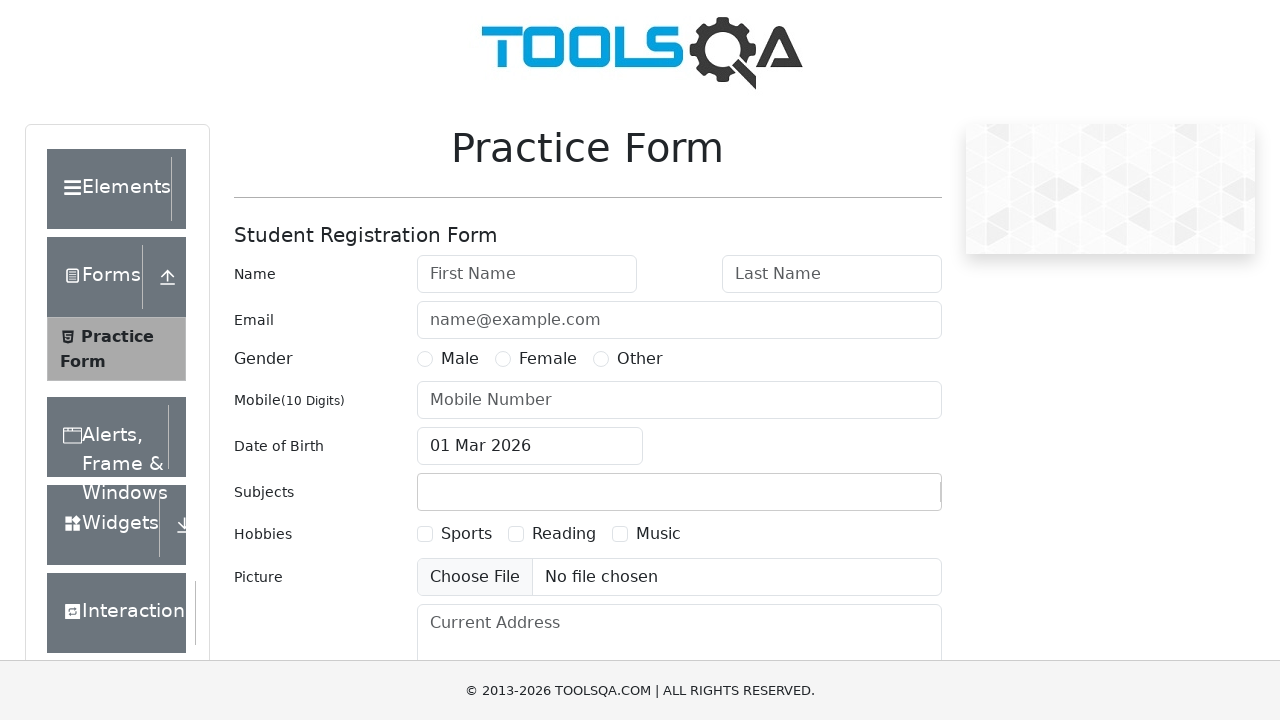

Filled first name field with 'Michael Johnson' on #firstName
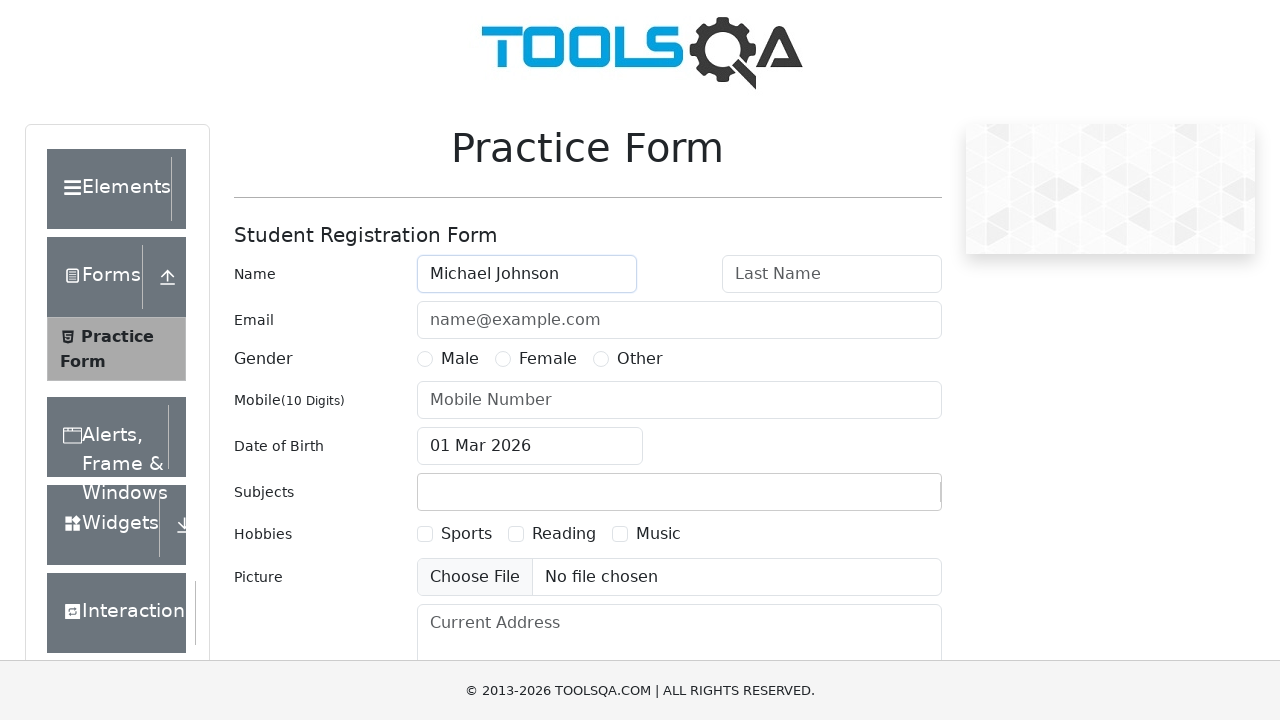

Filled email field with 'michael.johnson@testmail.com' on #userEmail
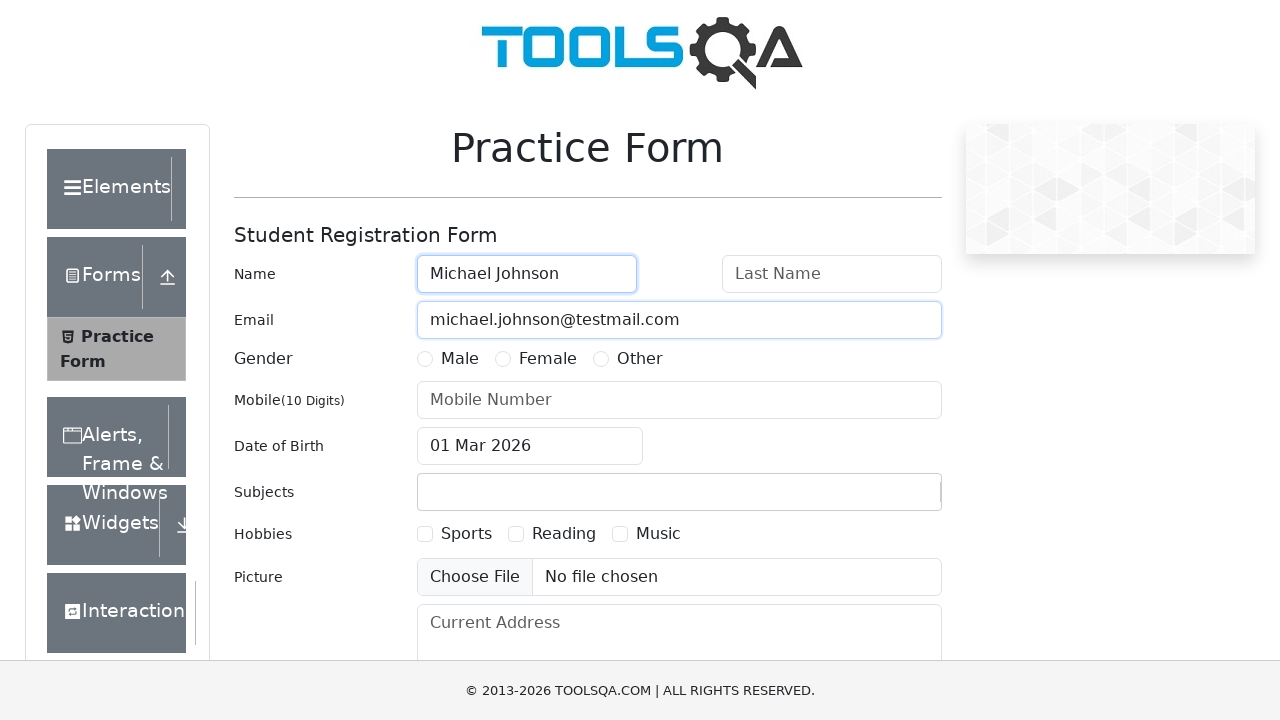

Filled mobile number field with '8125467930' on #userNumber
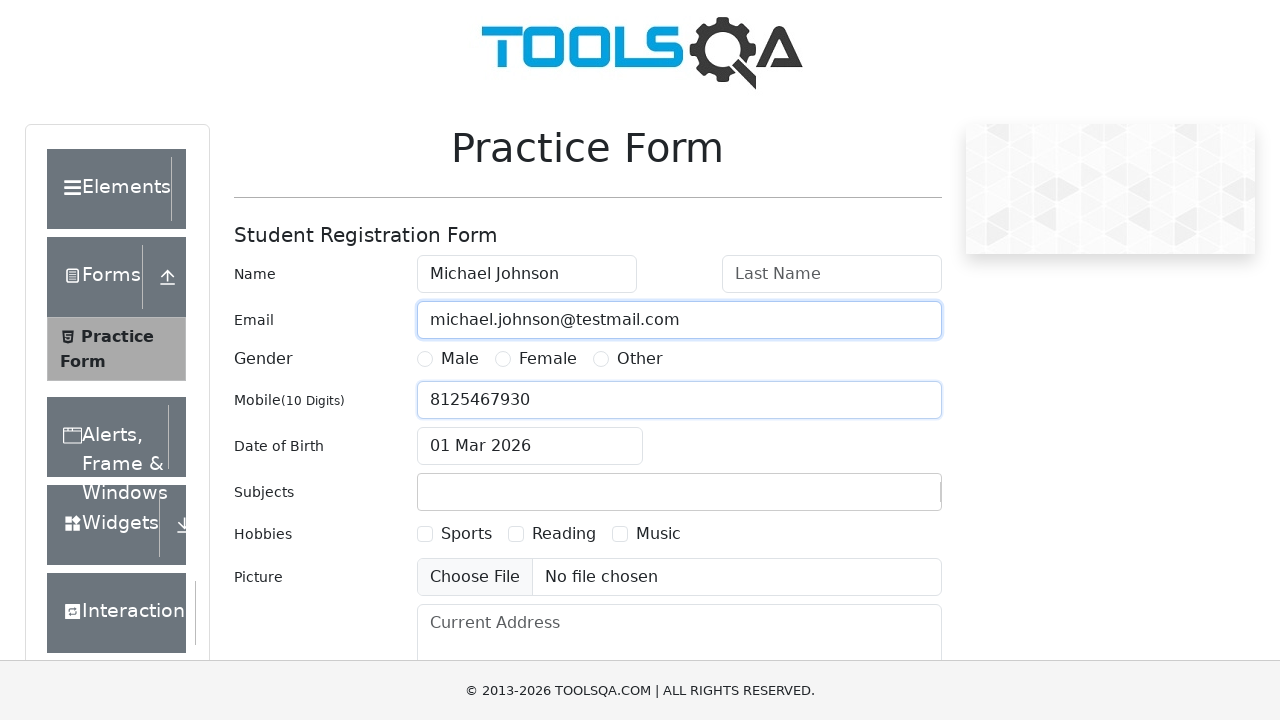

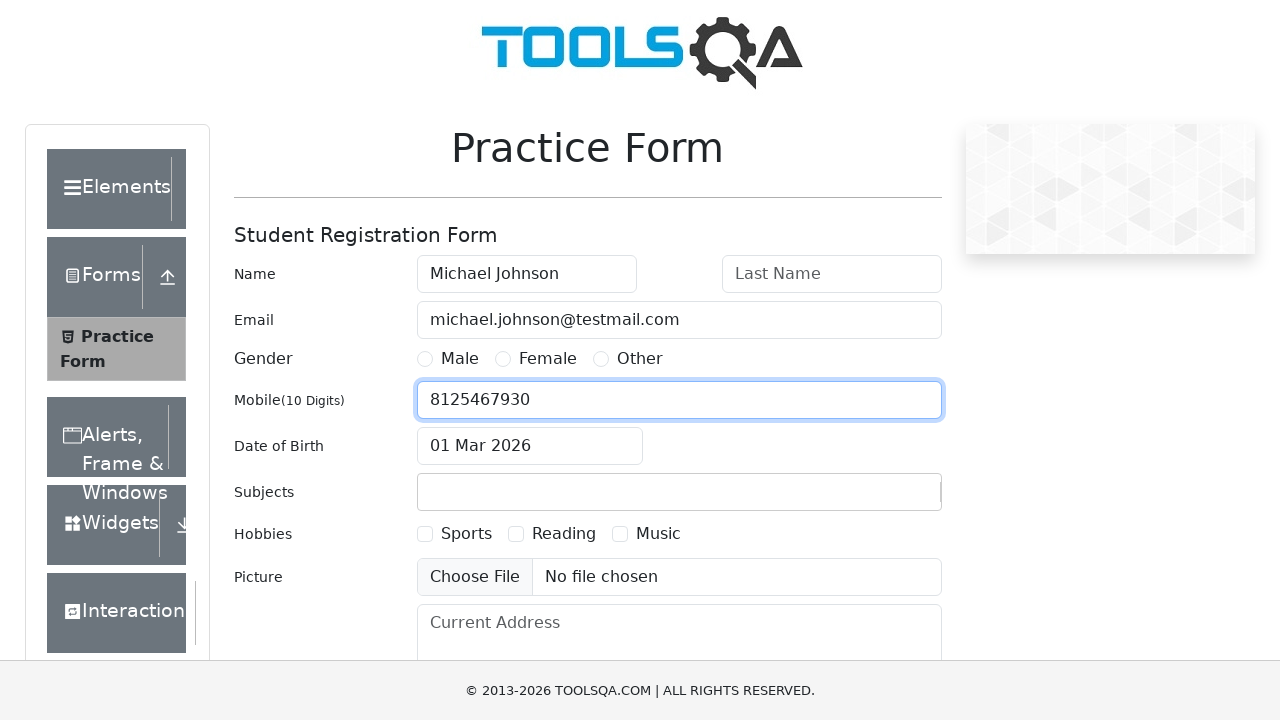